Tests the jQuery UI selectable widget by selecting multiple items through click and drag action

Starting URL: https://jqueryui.com/selectable

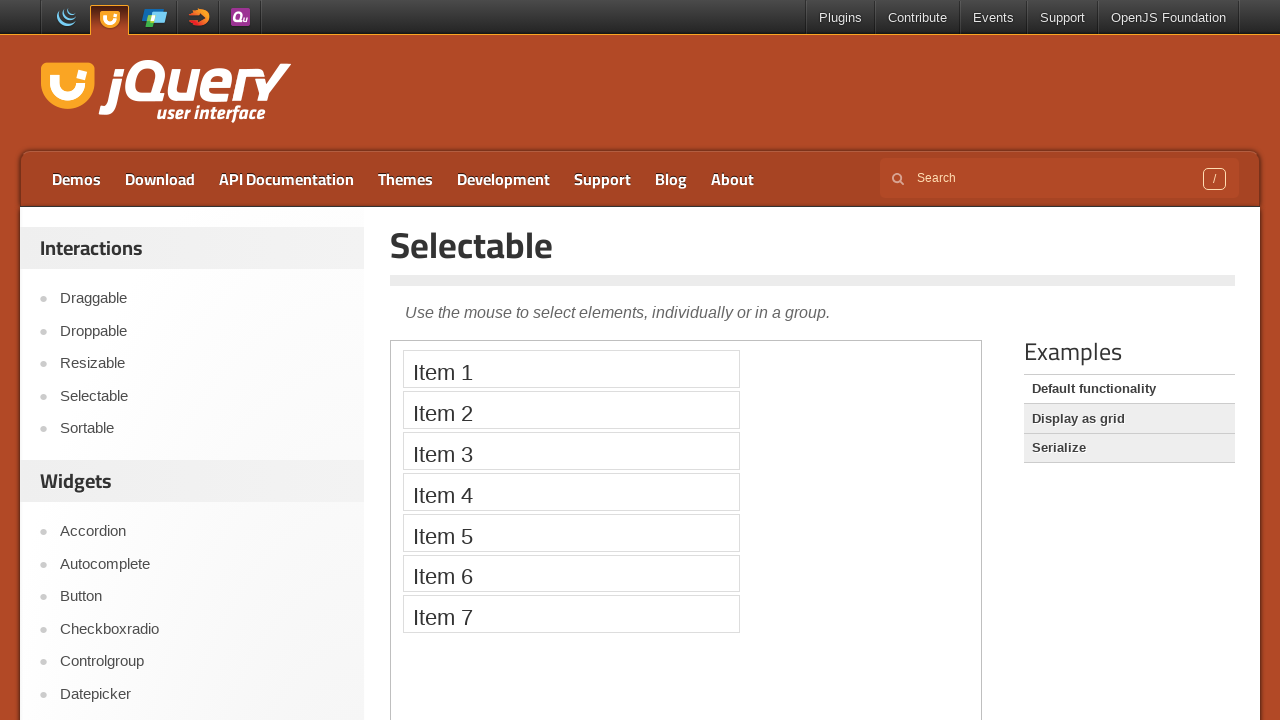

Located iframe containing the selectable widget
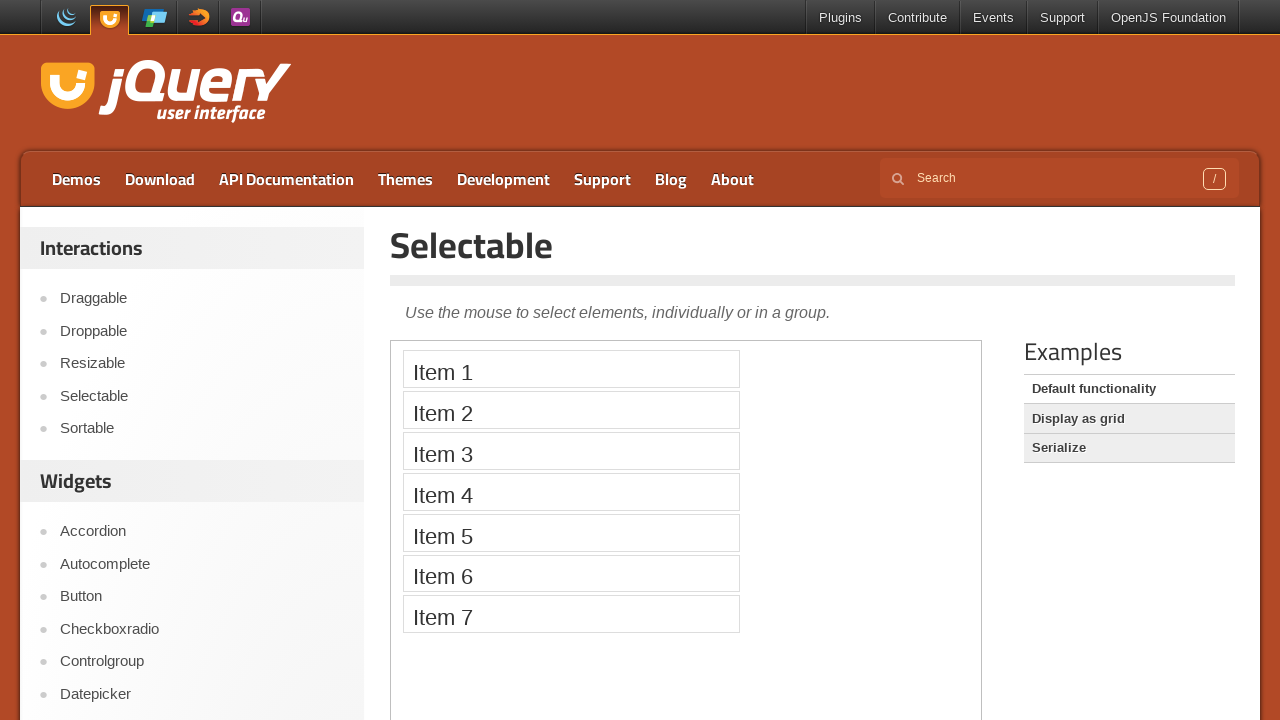

Located first and last items in selectable list
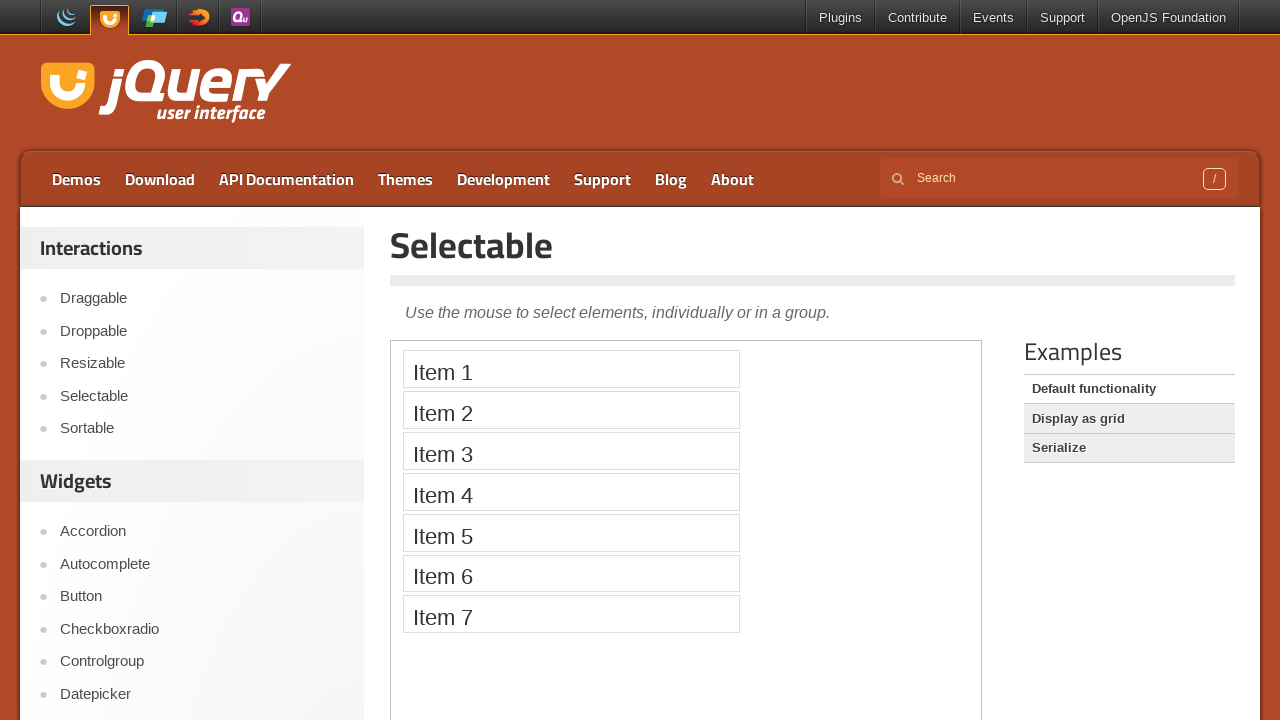

Clicked on first selectable item at (571, 369) on iframe >> nth=0 >> internal:control=enter-frame >> xpath=//ol[@id='selectable']/
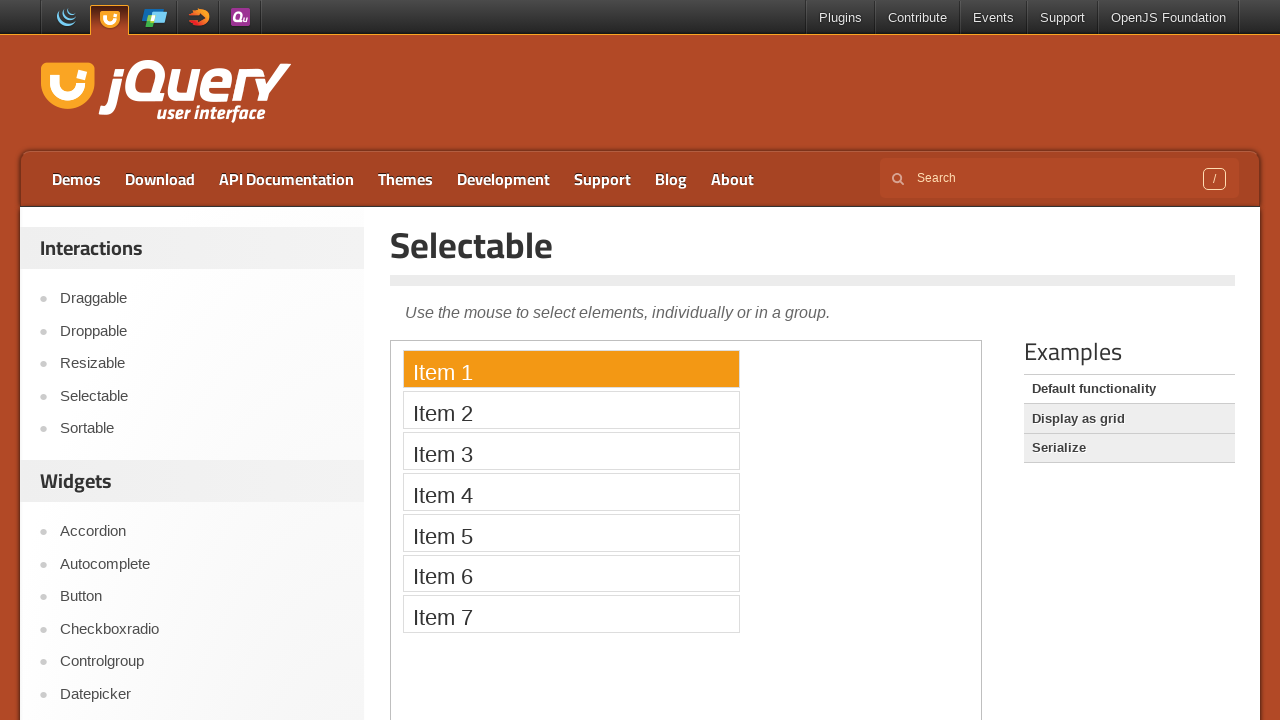

Pressed mouse button down to start selection drag at (571, 369)
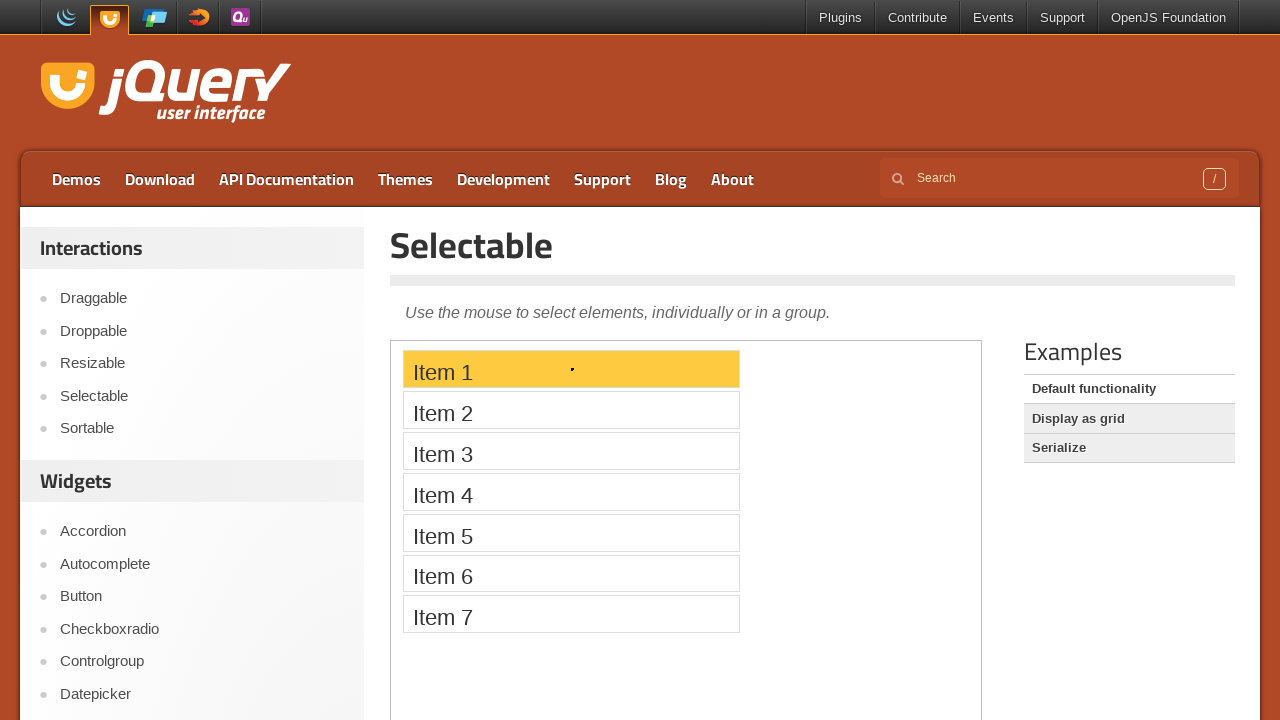

Hovered over last item while dragging at (571, 614) on iframe >> nth=0 >> internal:control=enter-frame >> xpath=//ol[@id='selectable']/
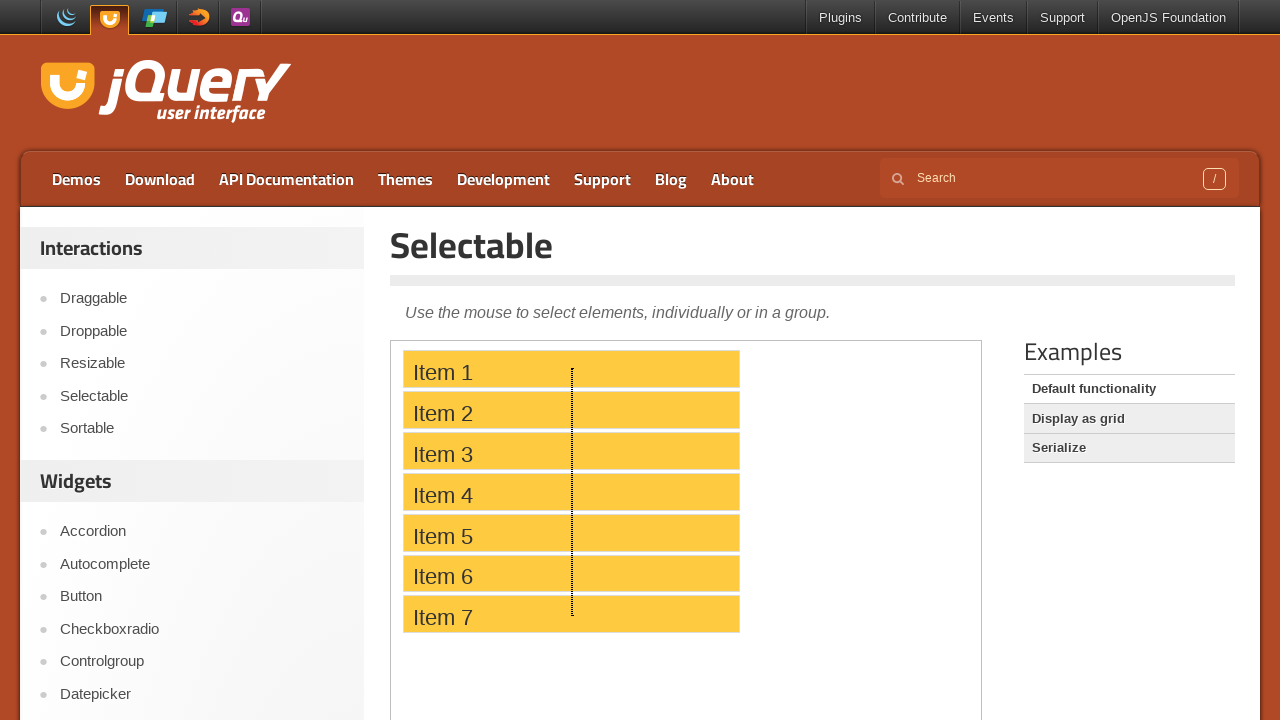

Released mouse button to complete multi-item selection at (571, 614)
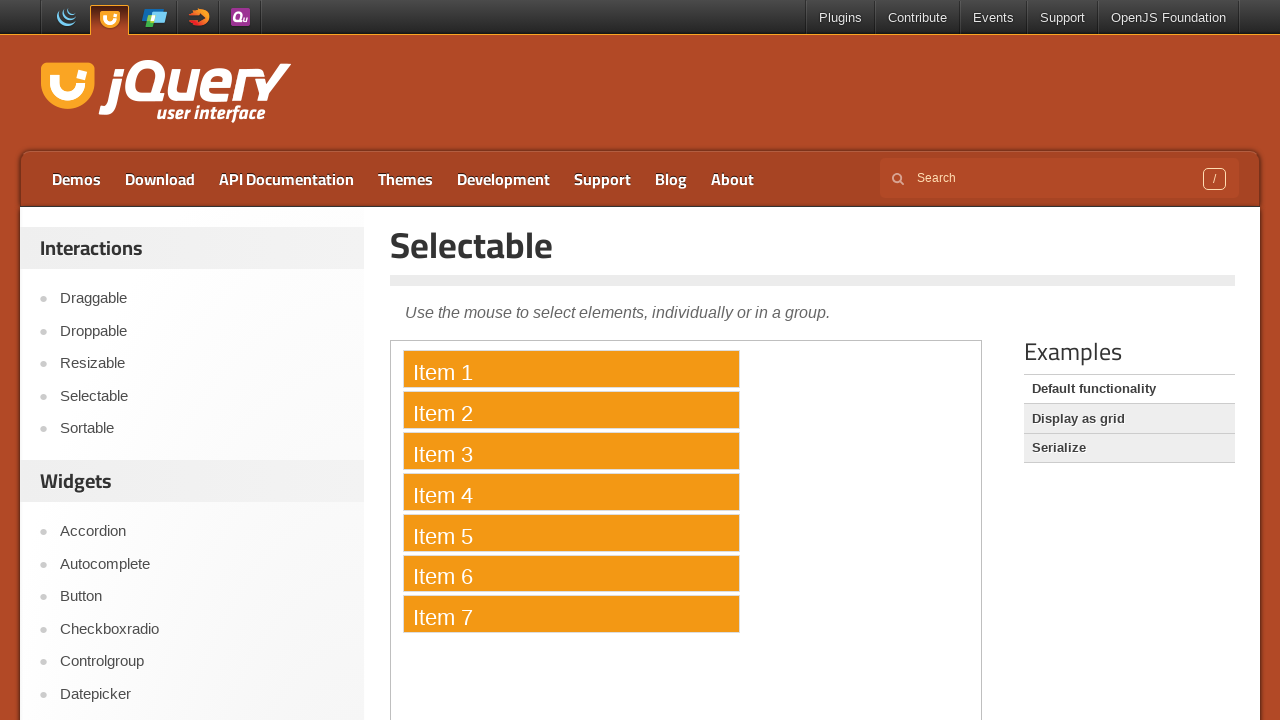

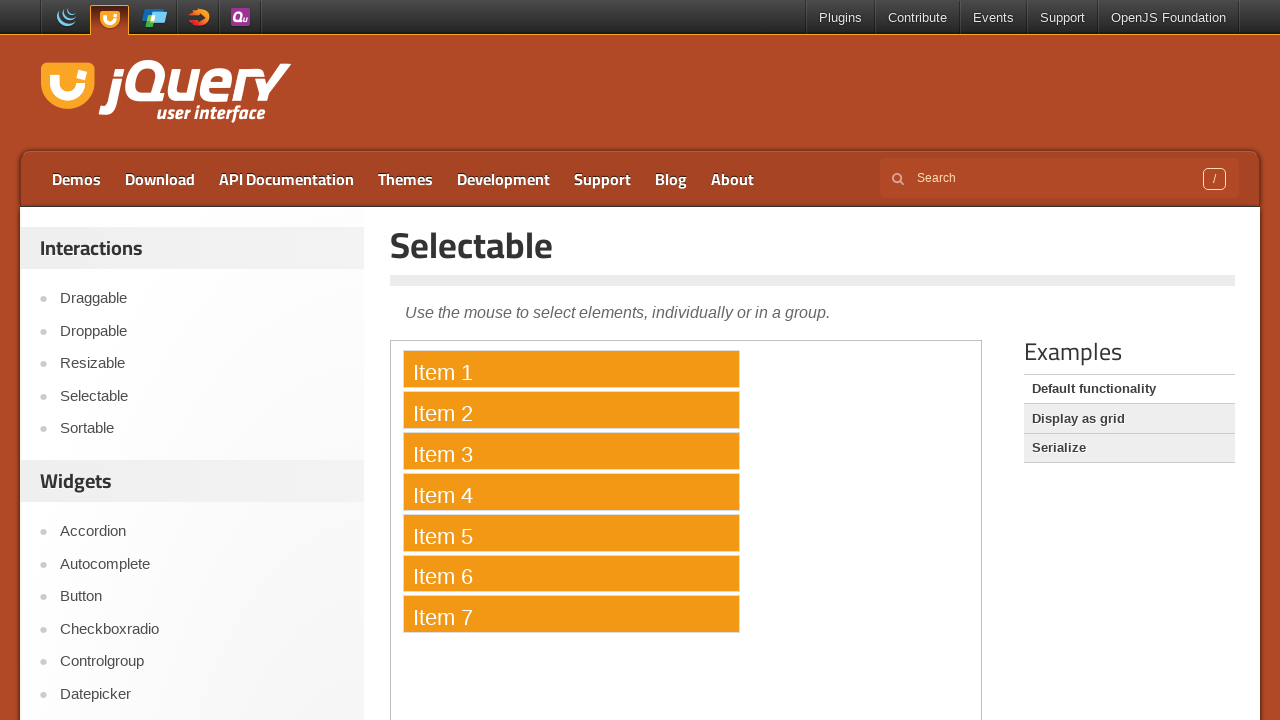